Tests clicking on links that open in new windows/tabs and verifies the correct page is opened by checking the URL

Starting URL: https://demoqa.com/links

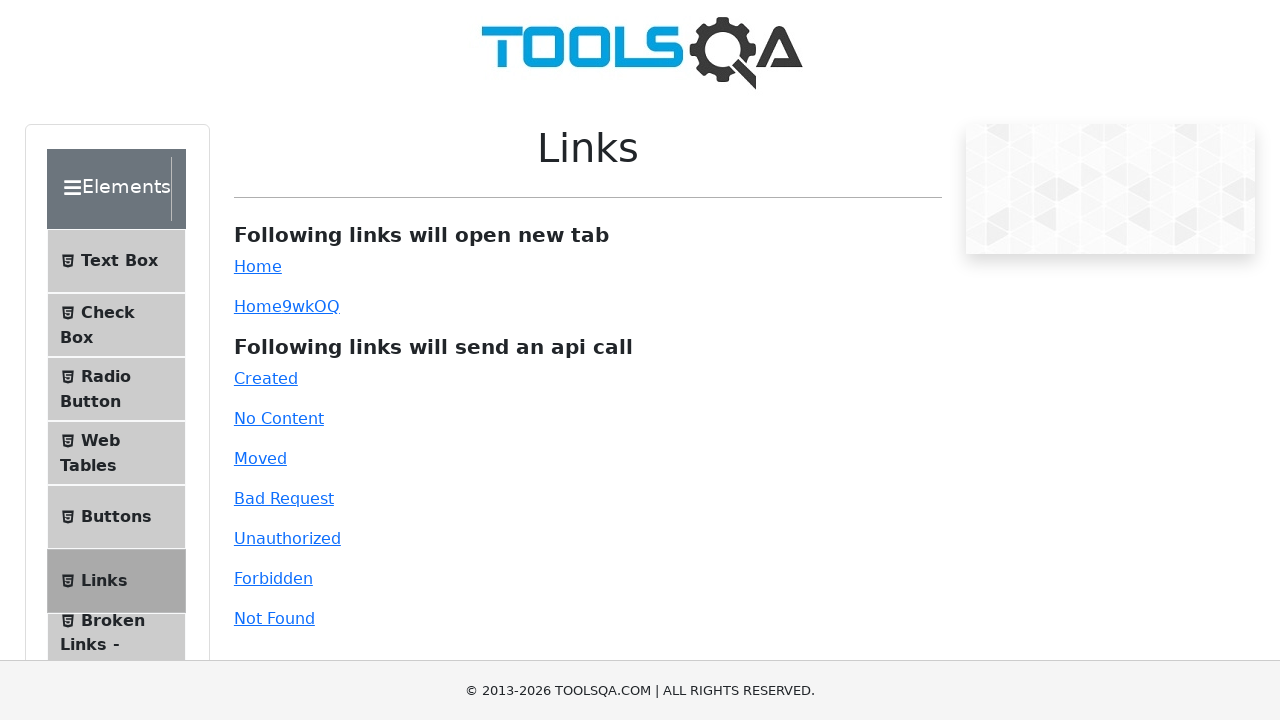

Clicked simpleLink to open new page at (258, 266) on #simpleLink
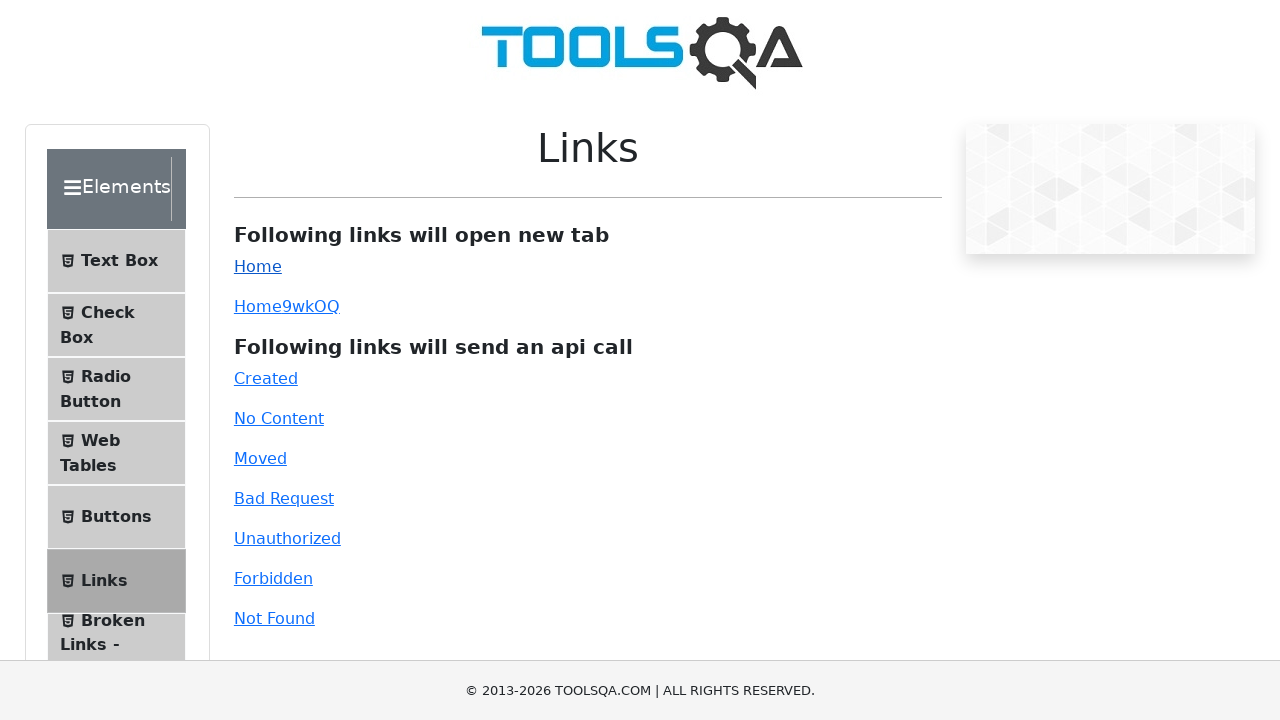

Captured new page reference from simpleLink click
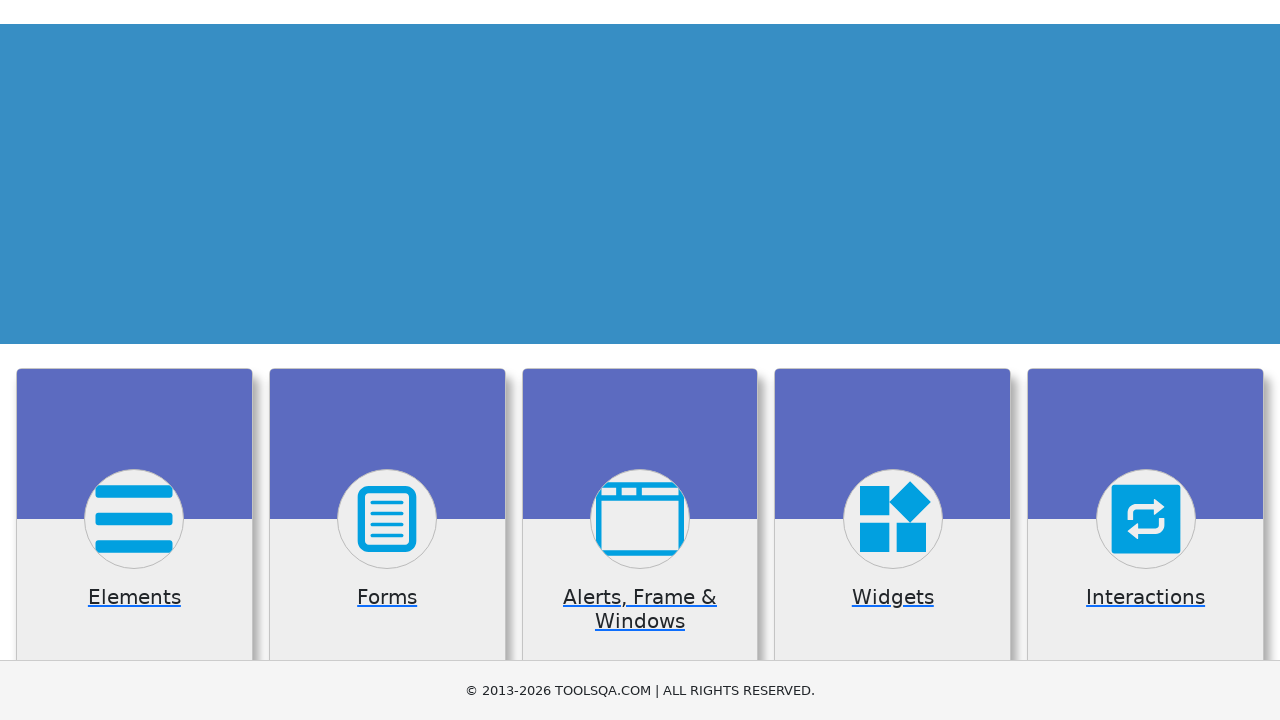

New page from simpleLink finished loading
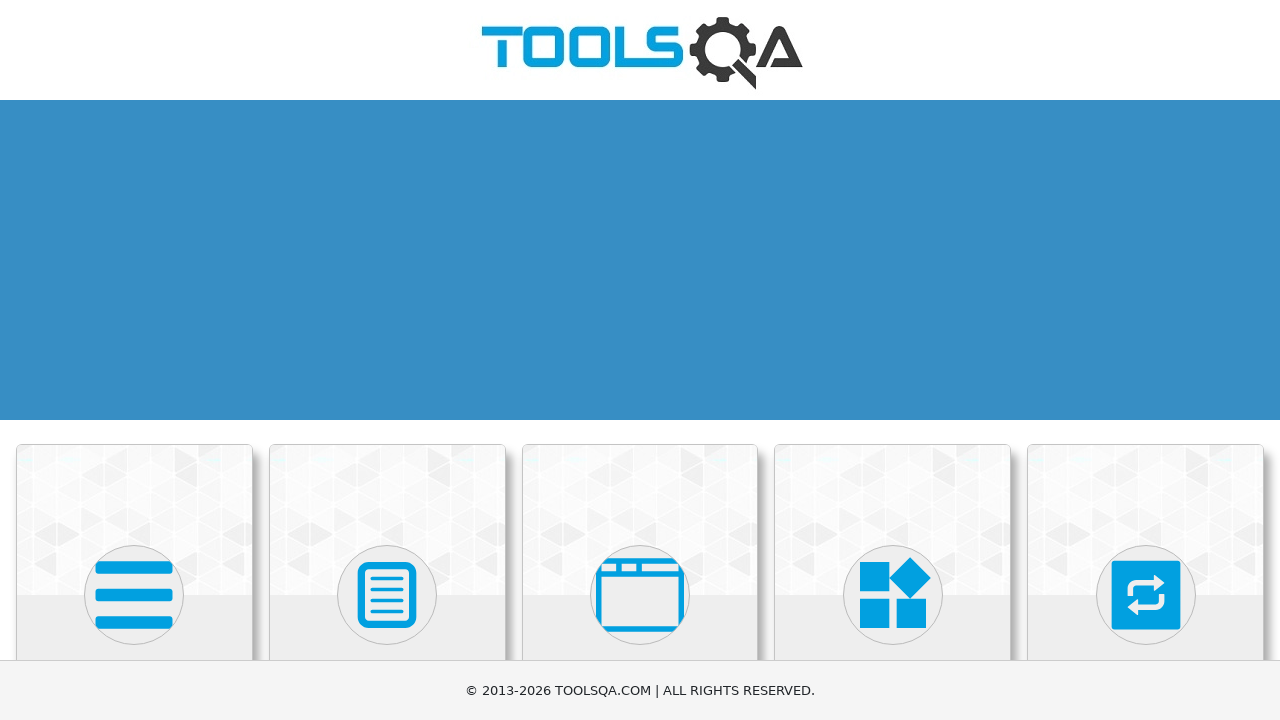

Verified that simpleLink opened correct demoqa.com URL
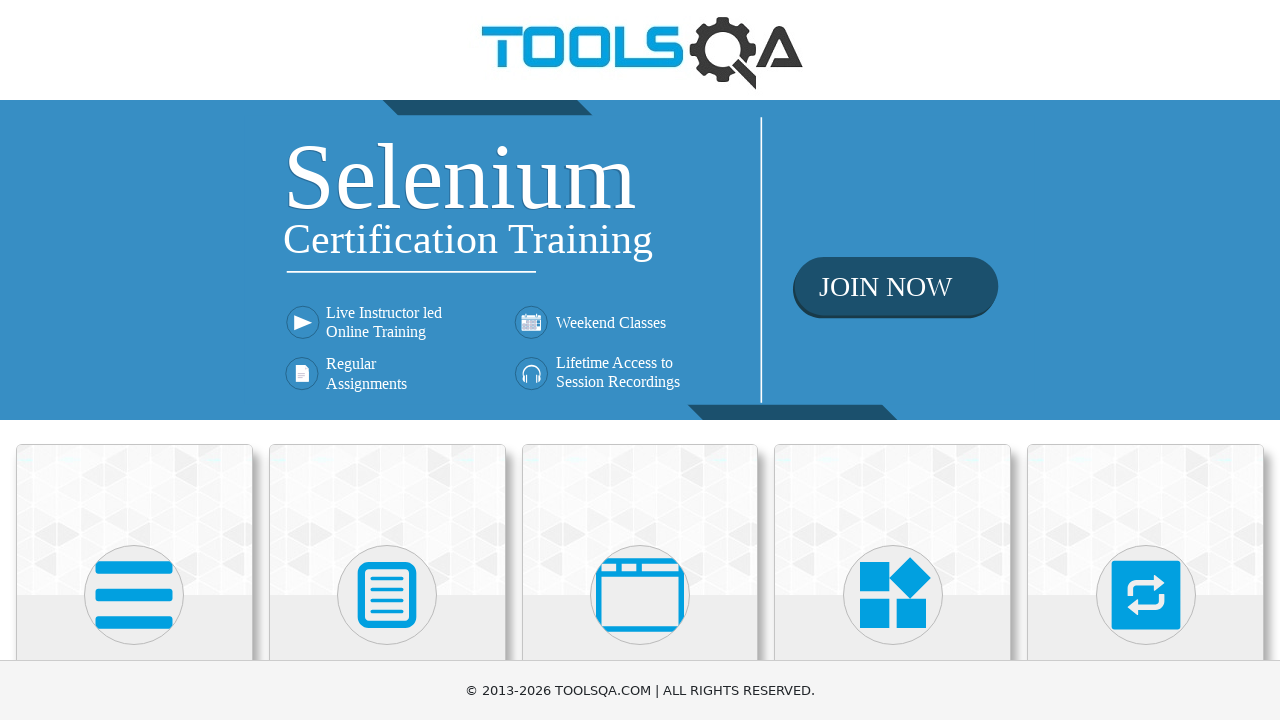

Closed simpleLink page
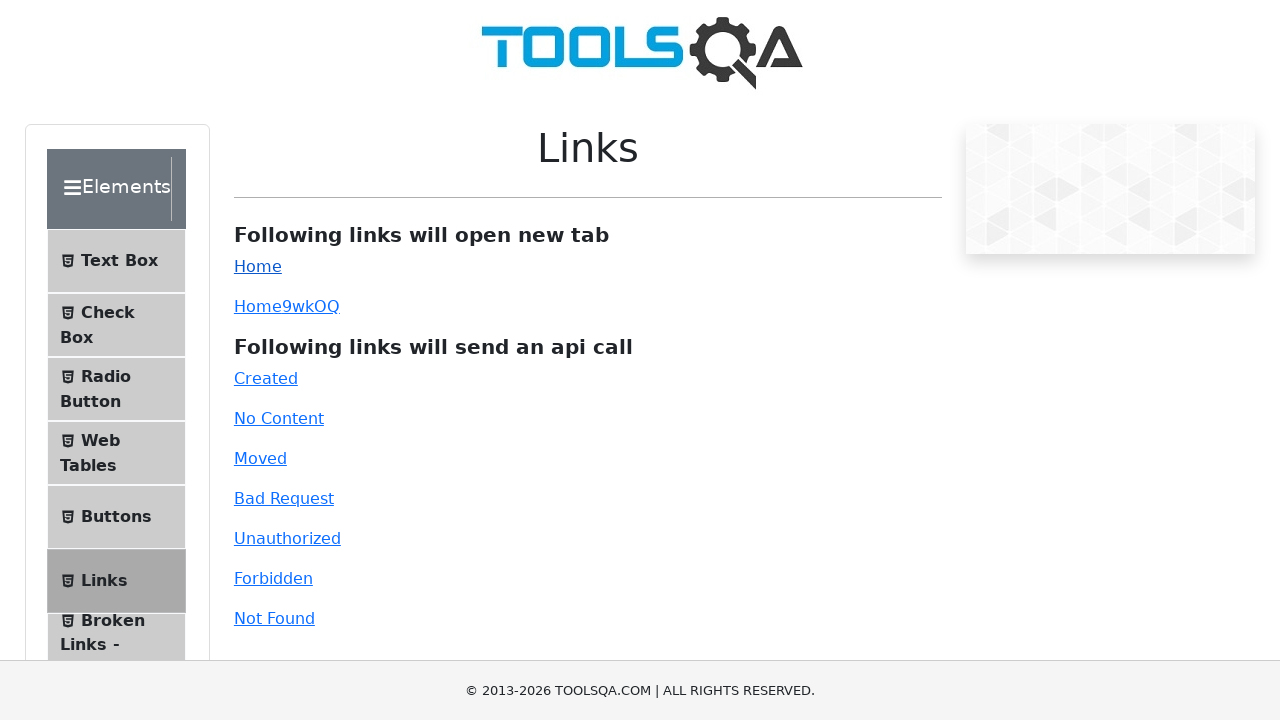

Clicked dynamicLink to open new page at (258, 306) on #dynamicLink
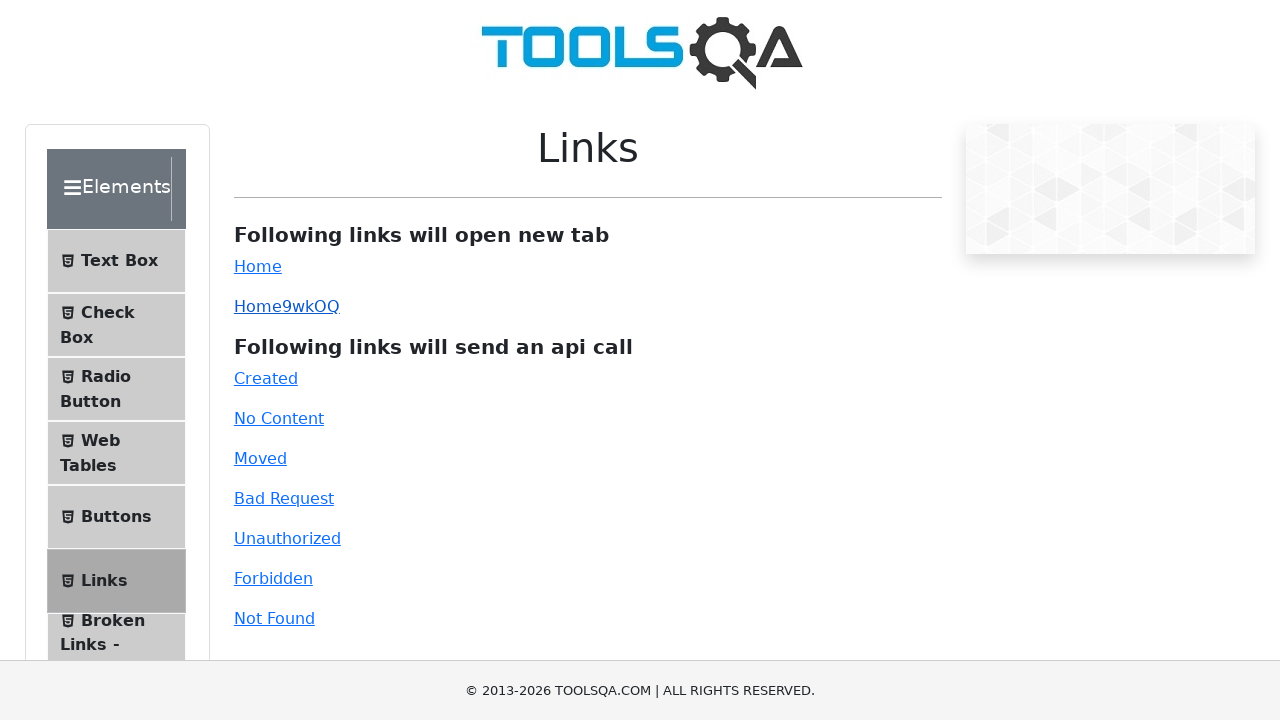

Captured new page reference from dynamicLink click
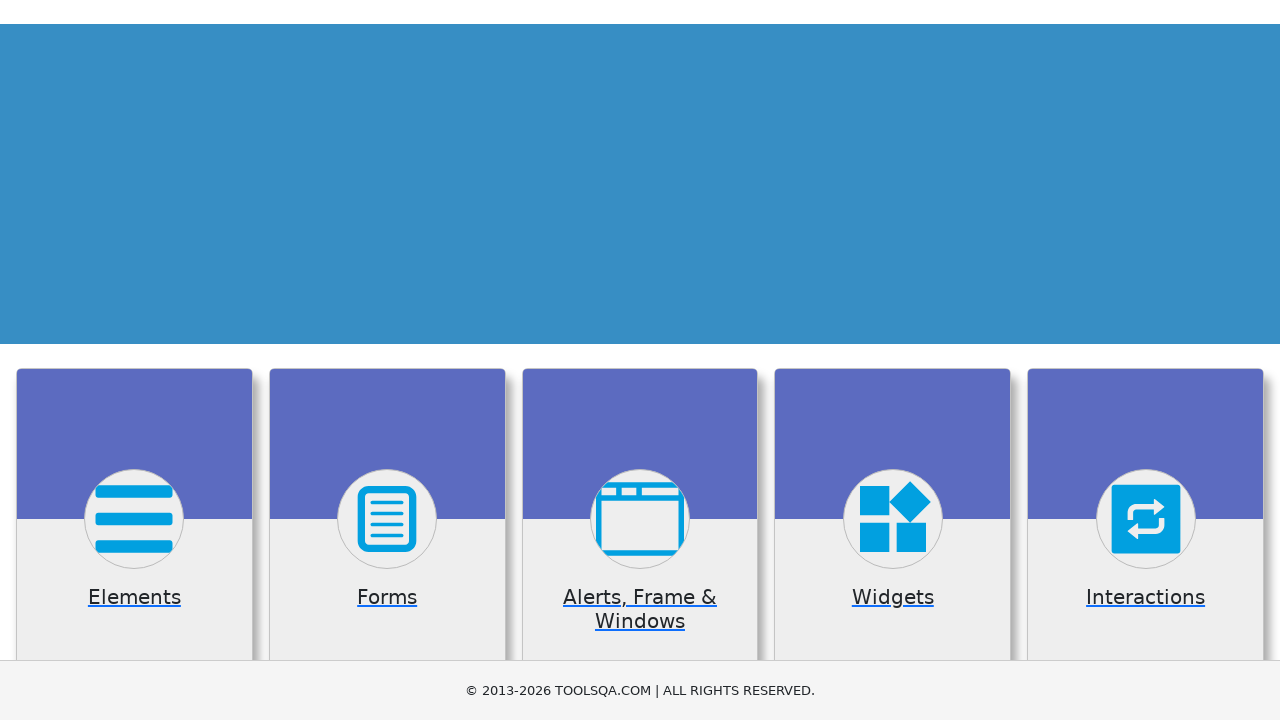

New page from dynamicLink finished loading
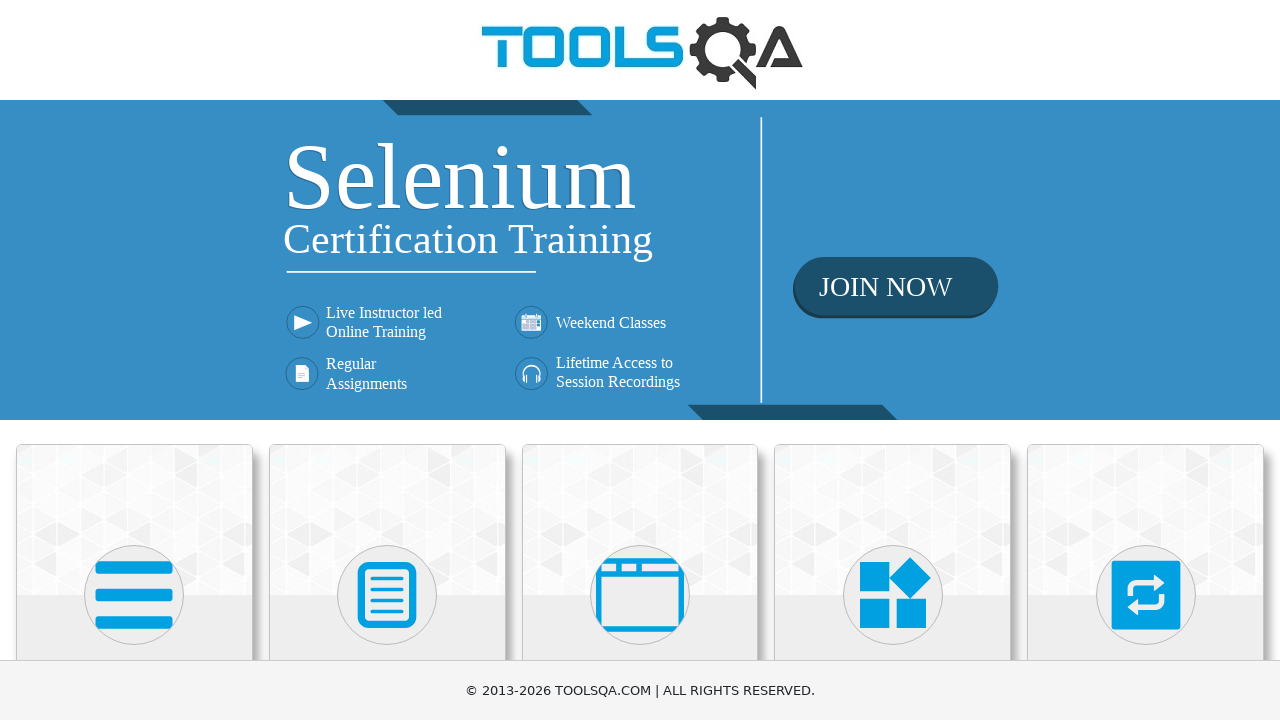

Verified that dynamicLink opened correct demoqa.com URL
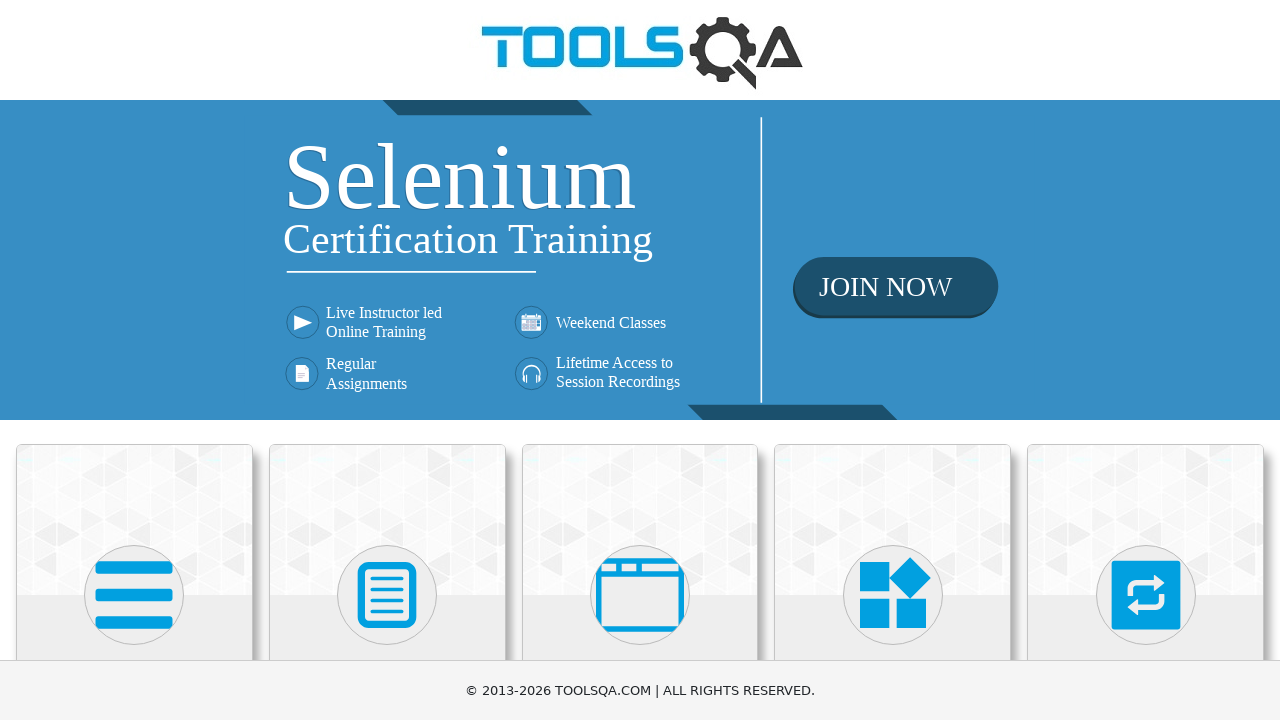

Closed dynamicLink page
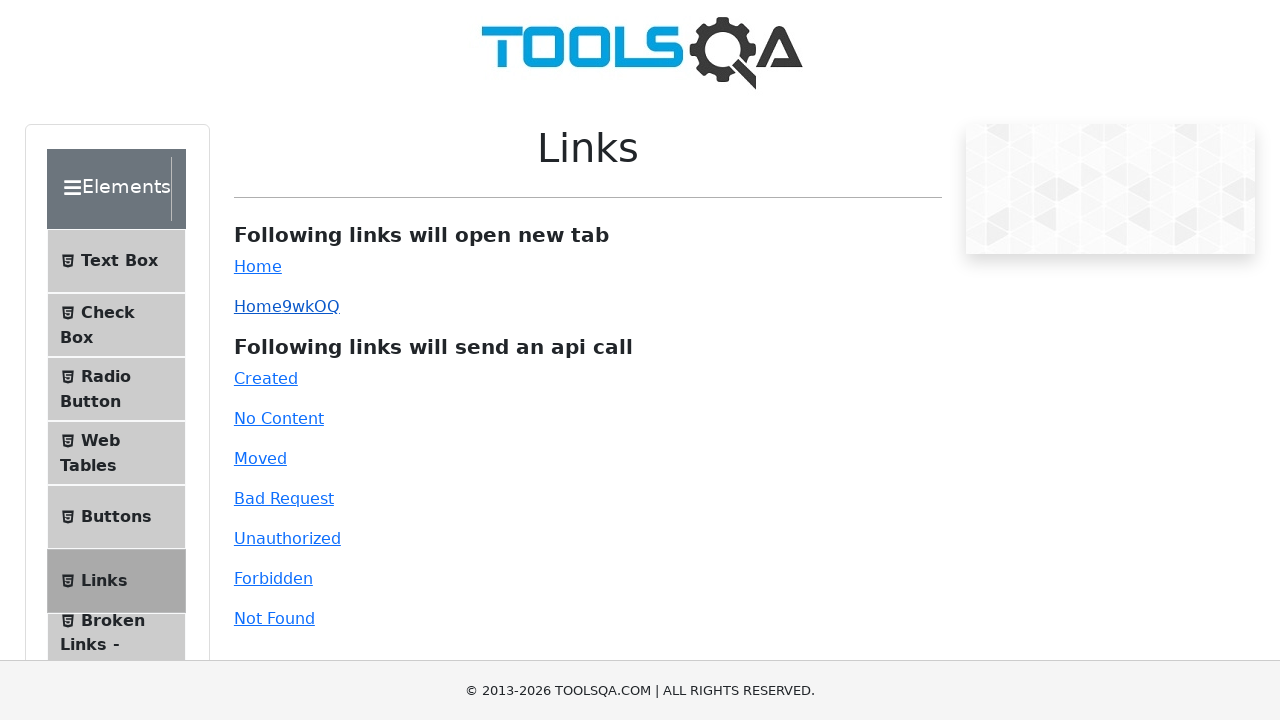

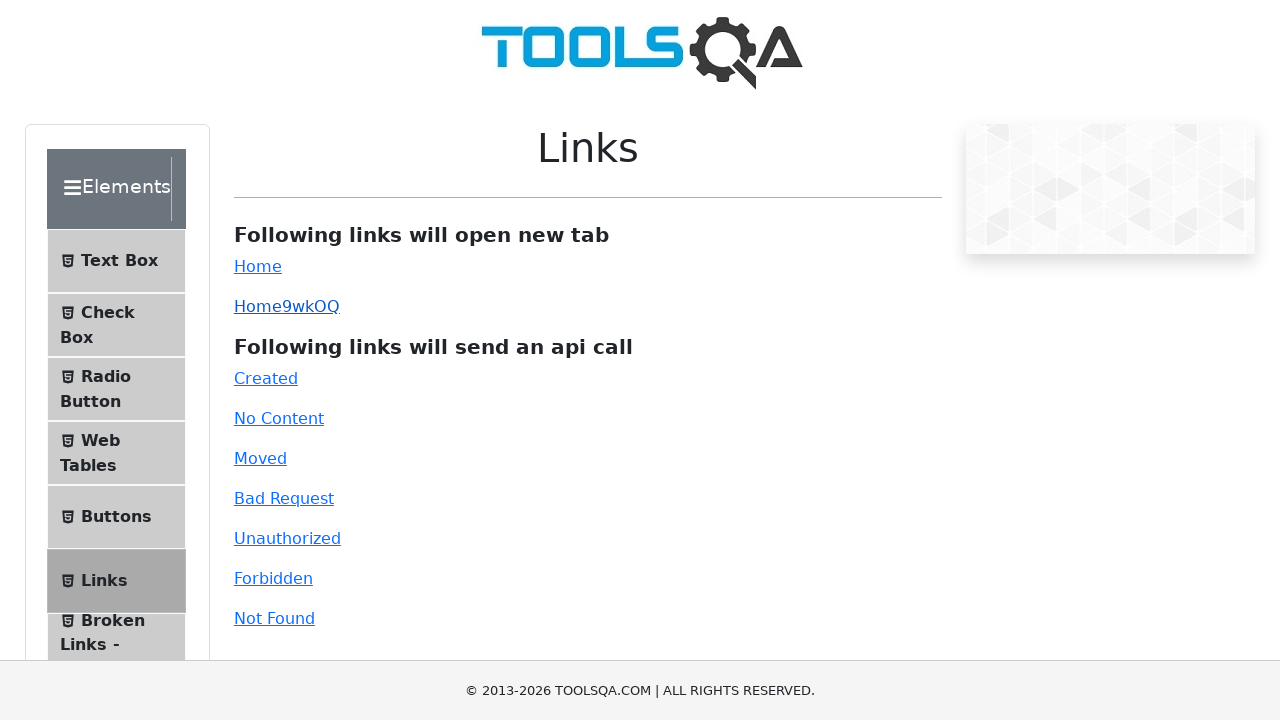